Tests clicking a JS Confirm button and accepting (OK) the confirm dialog, then verifies the result message

Starting URL: https://the-internet.herokuapp.com/javascript_alerts

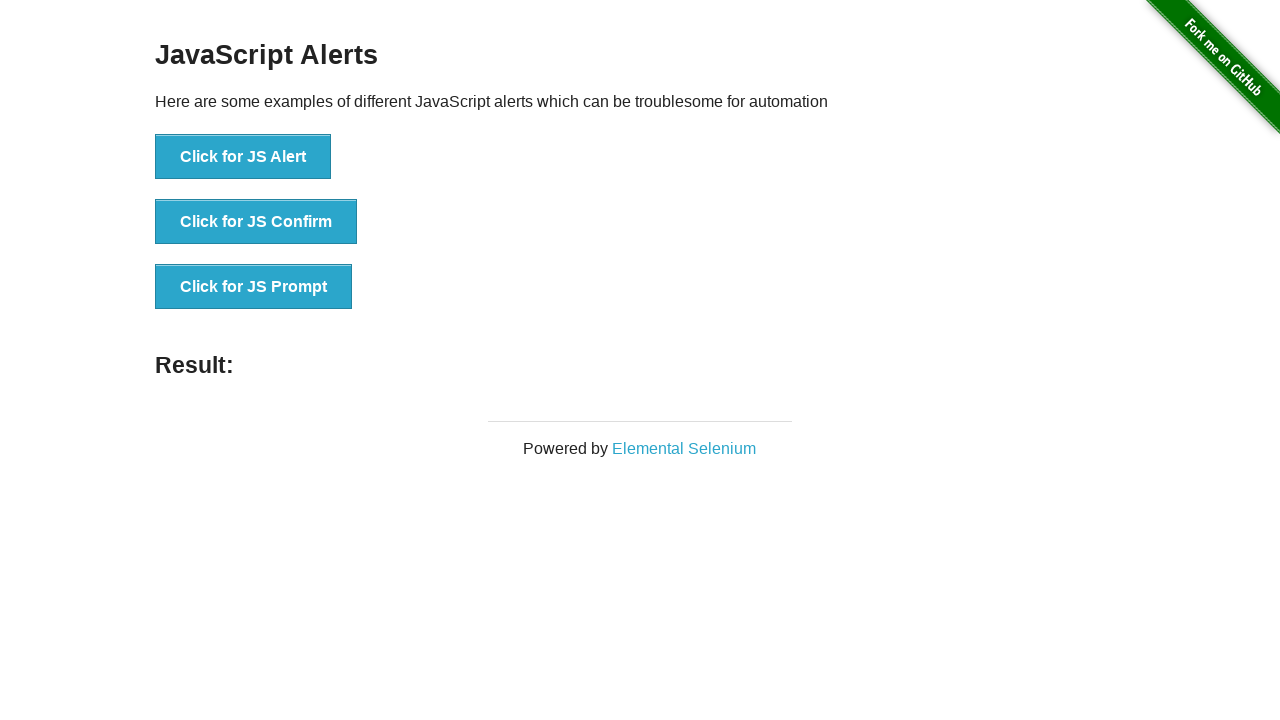

Set up dialog handler to accept confirm dialogs
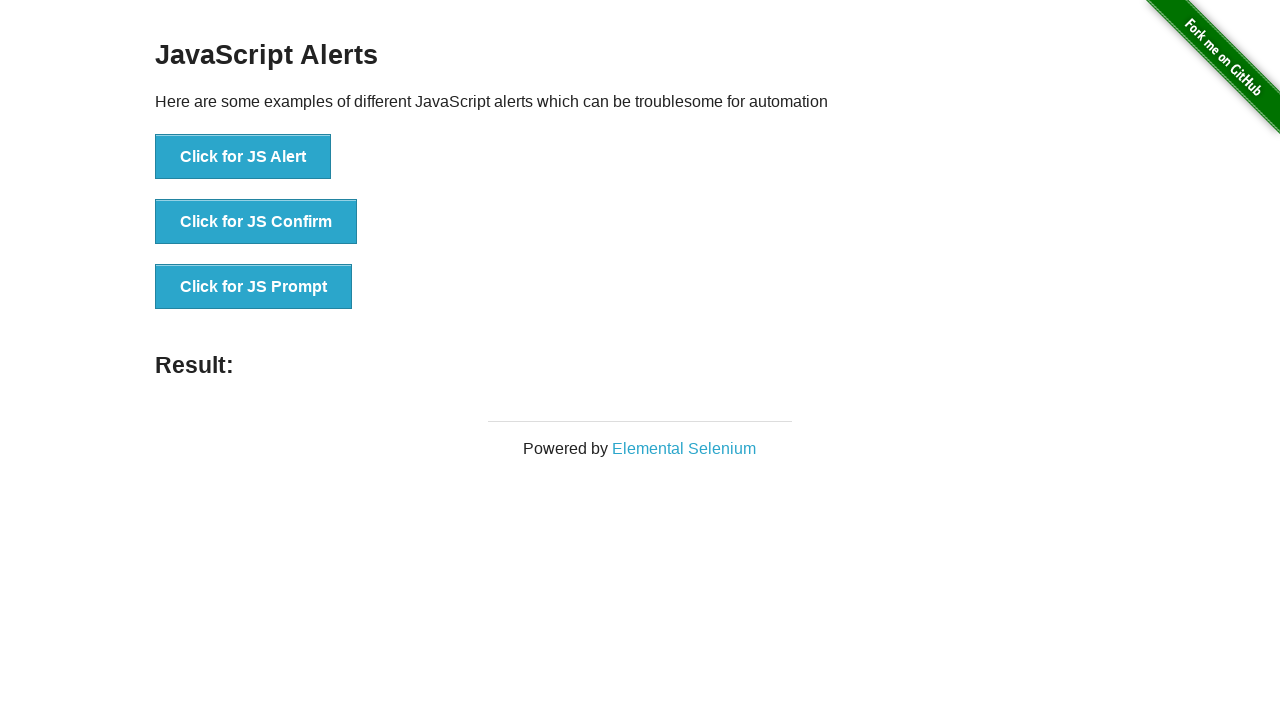

Clicked the JS Confirm button at (256, 222) on xpath=//button[.='Click for JS Confirm']
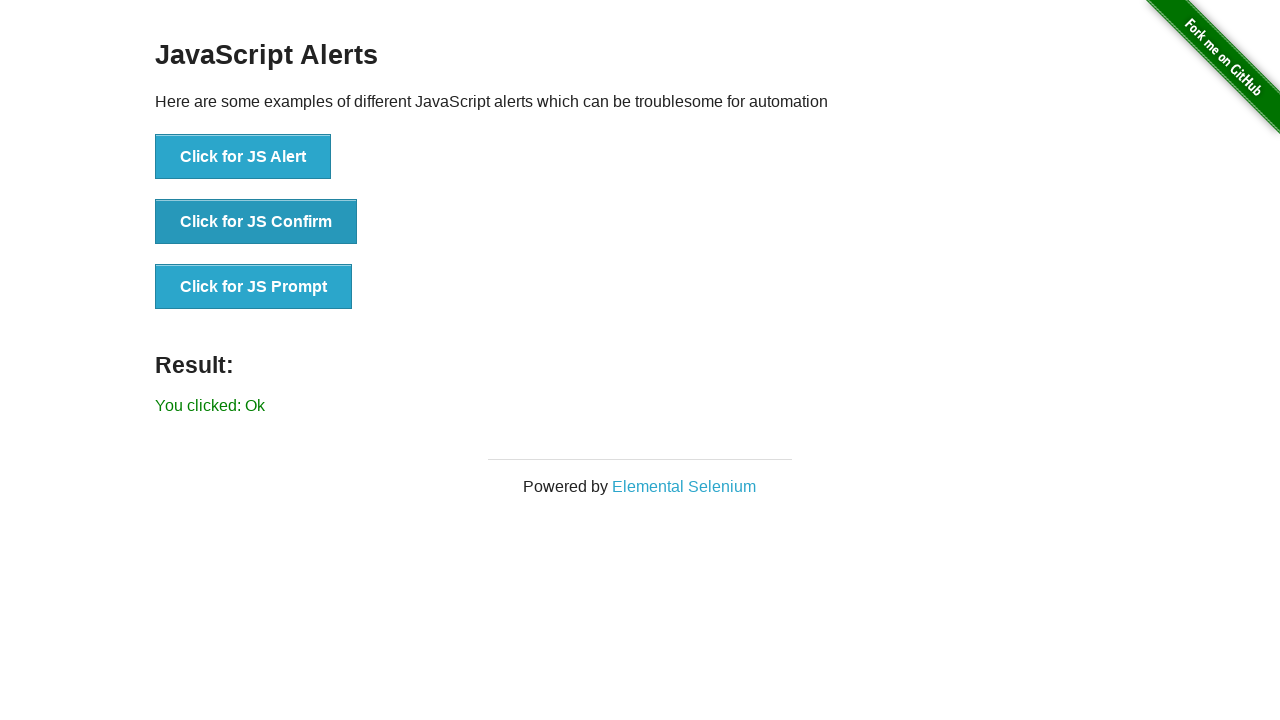

Result message element loaded after confirming dialog
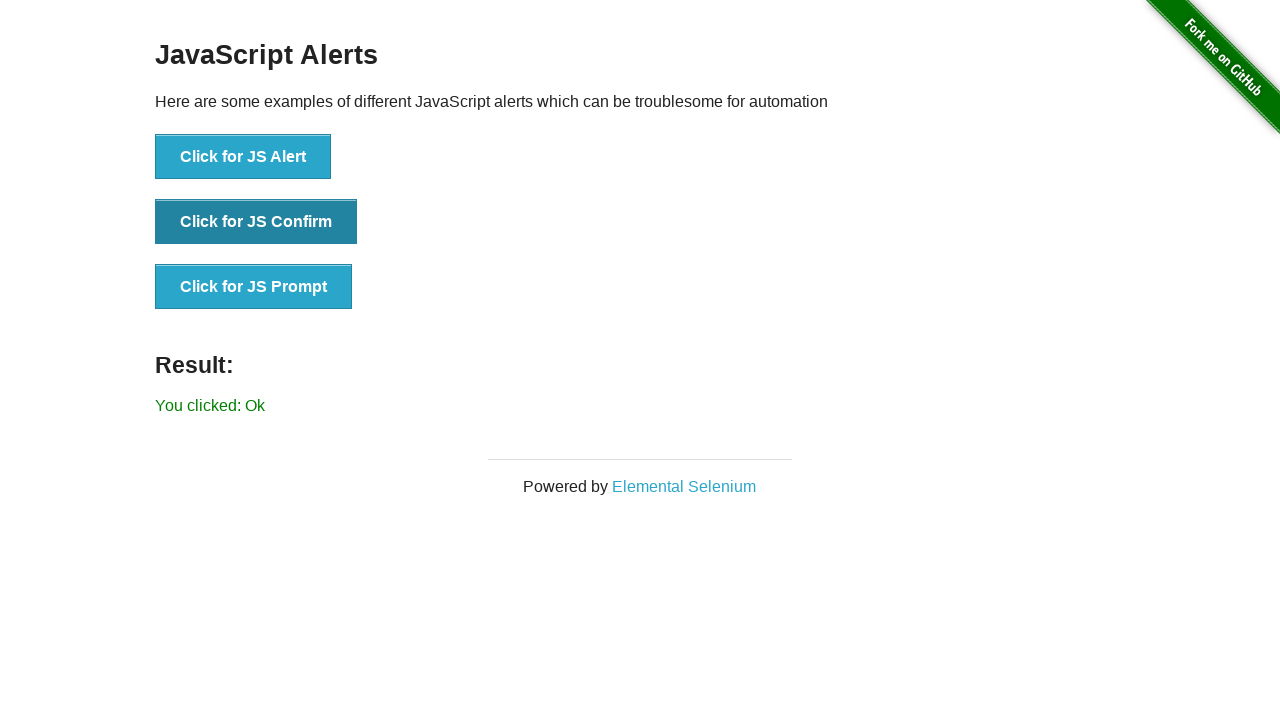

Verified result message displays 'You clicked: Ok'
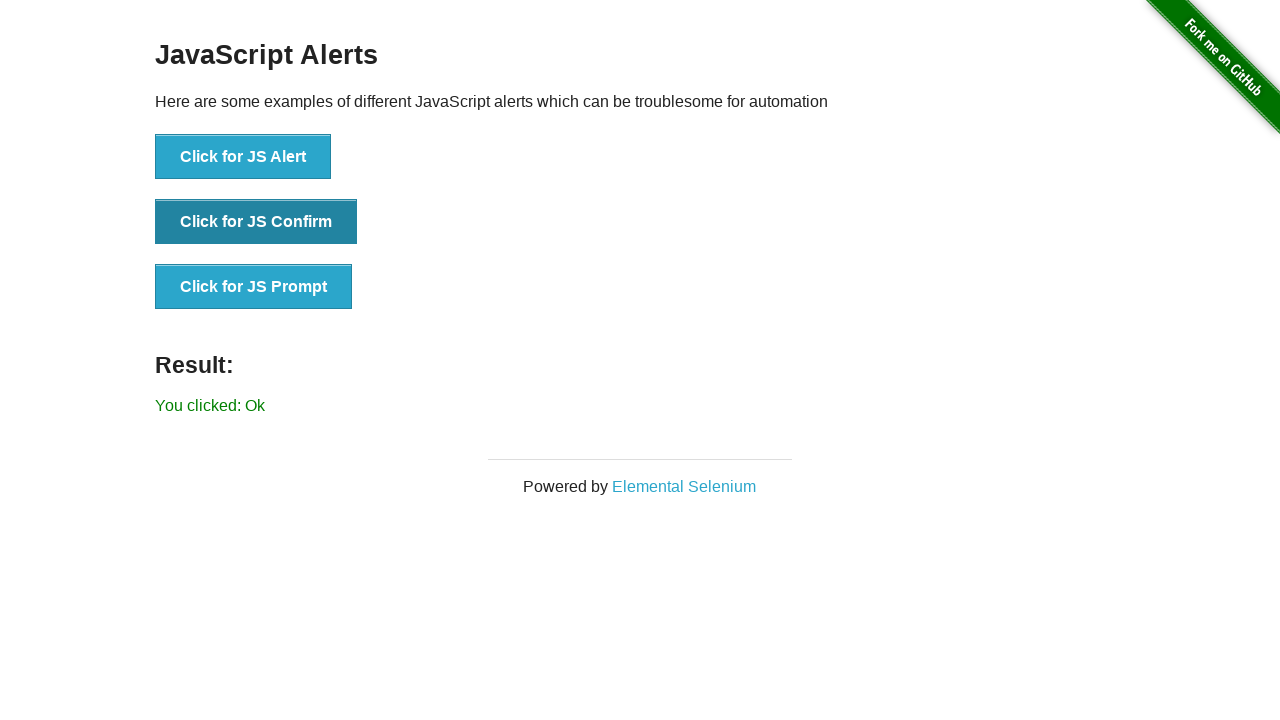

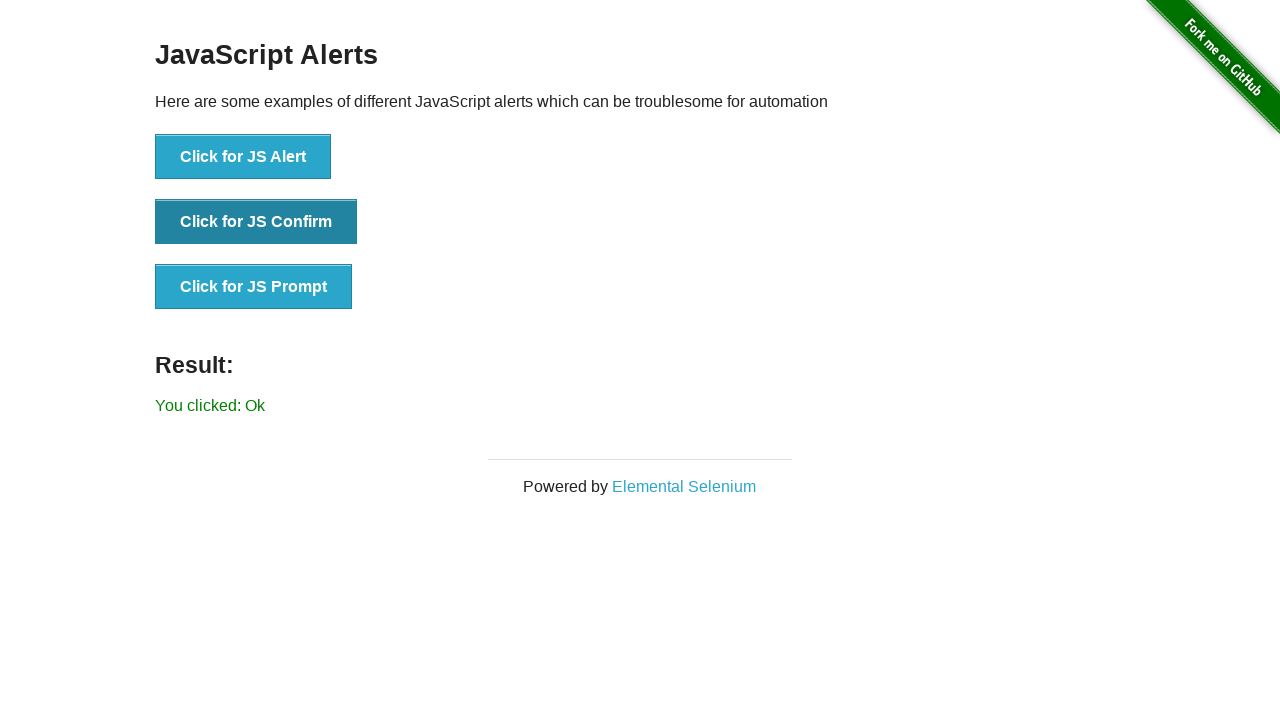